Tests a user registration/signup form by filling in personal details (name, email, password, company name) and submitting the form, then verifying the error message displayed.

Starting URL: https://prd.canvusapps.com/signup/

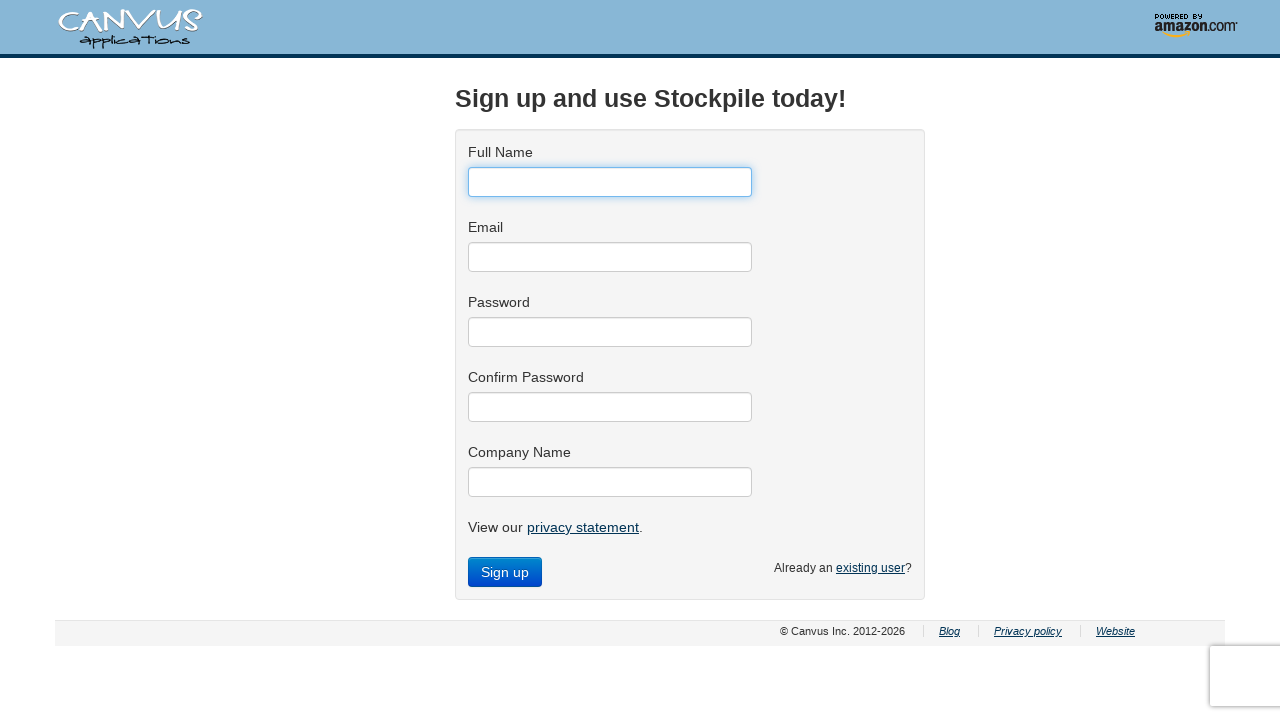

Filled full name field with 'Michael Thompson' on #user_name
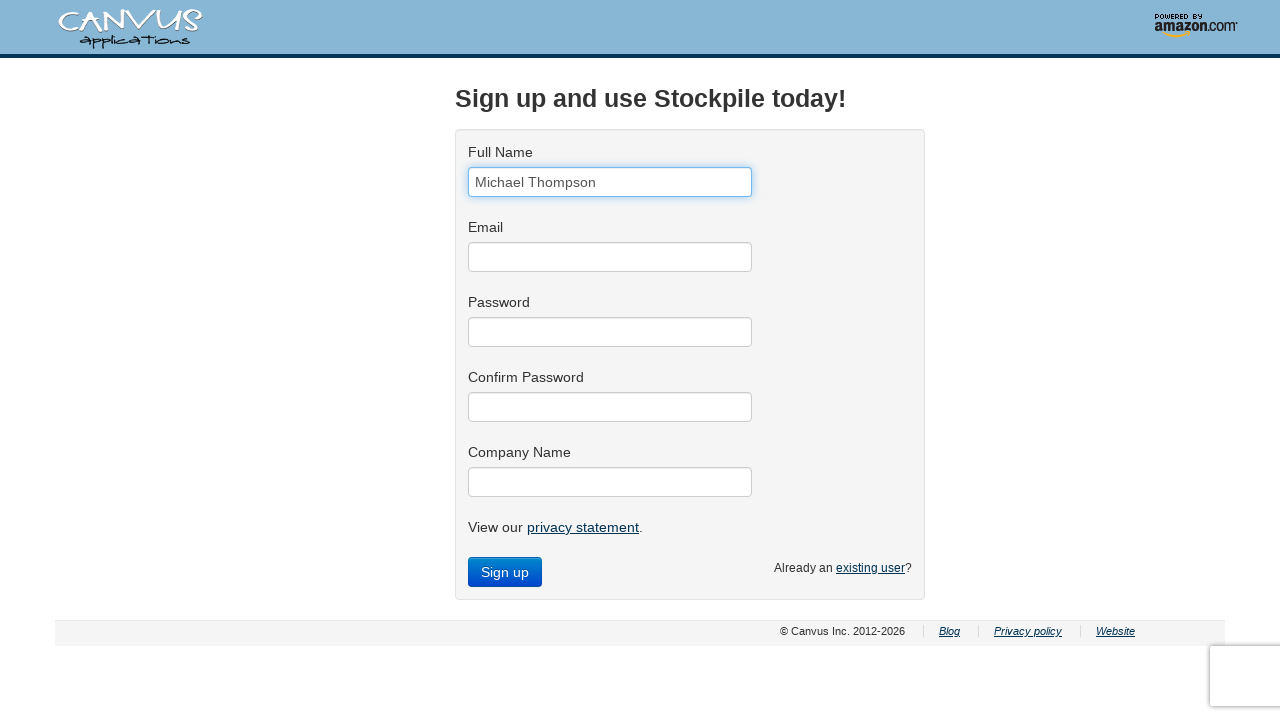

Filled email field with 'mthompson_test@example.com' on #user_email
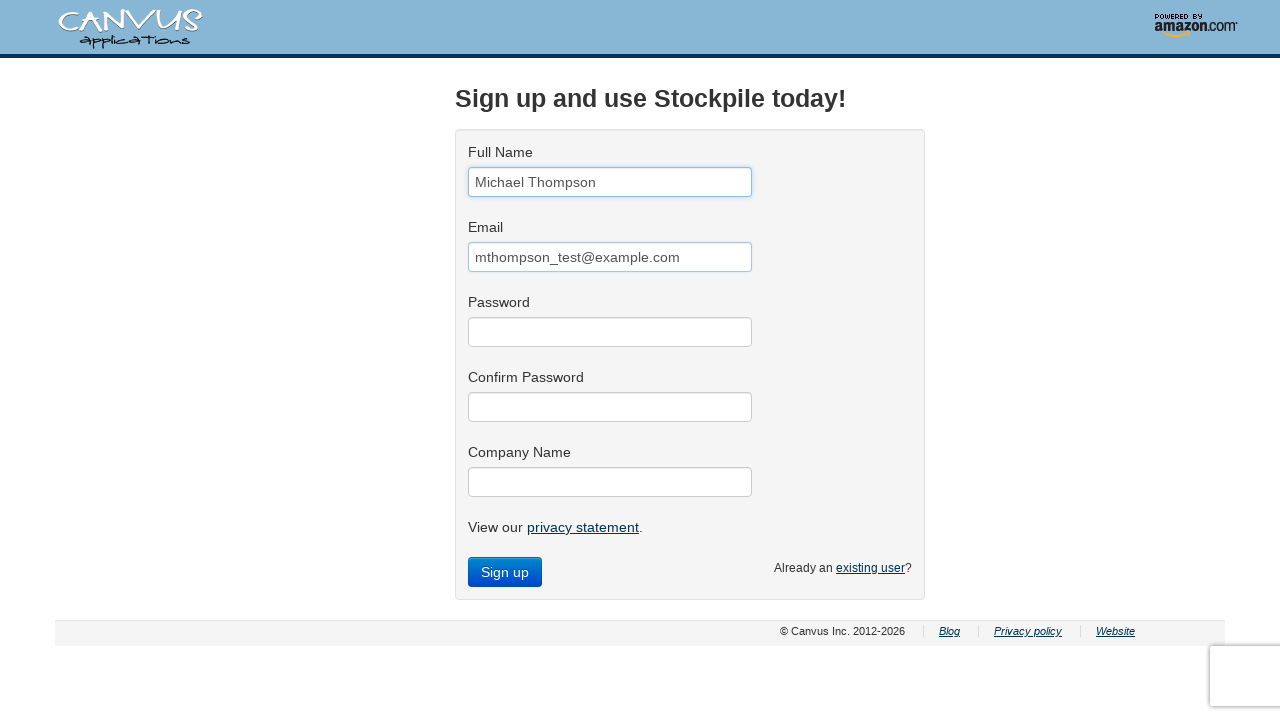

Filled password field with 'SecurePass789' on #user_password
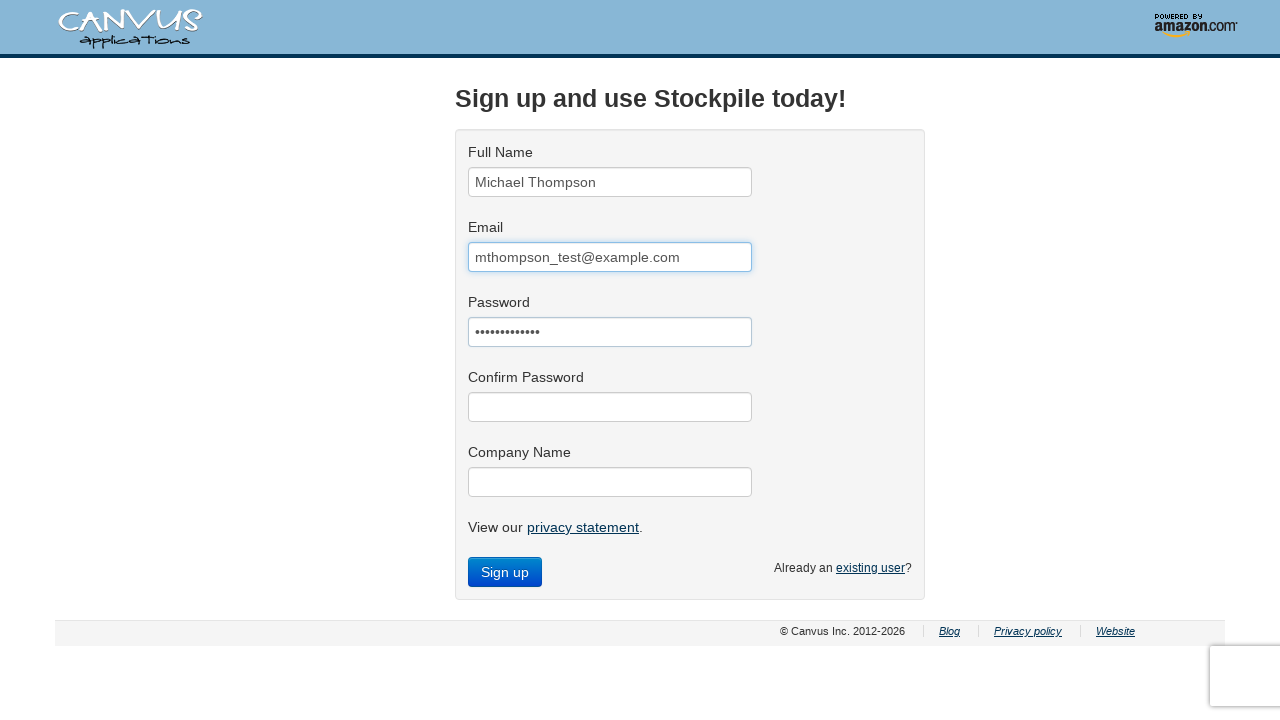

Filled password confirmation field with 'SecurePass789' on #user_password_confirmation
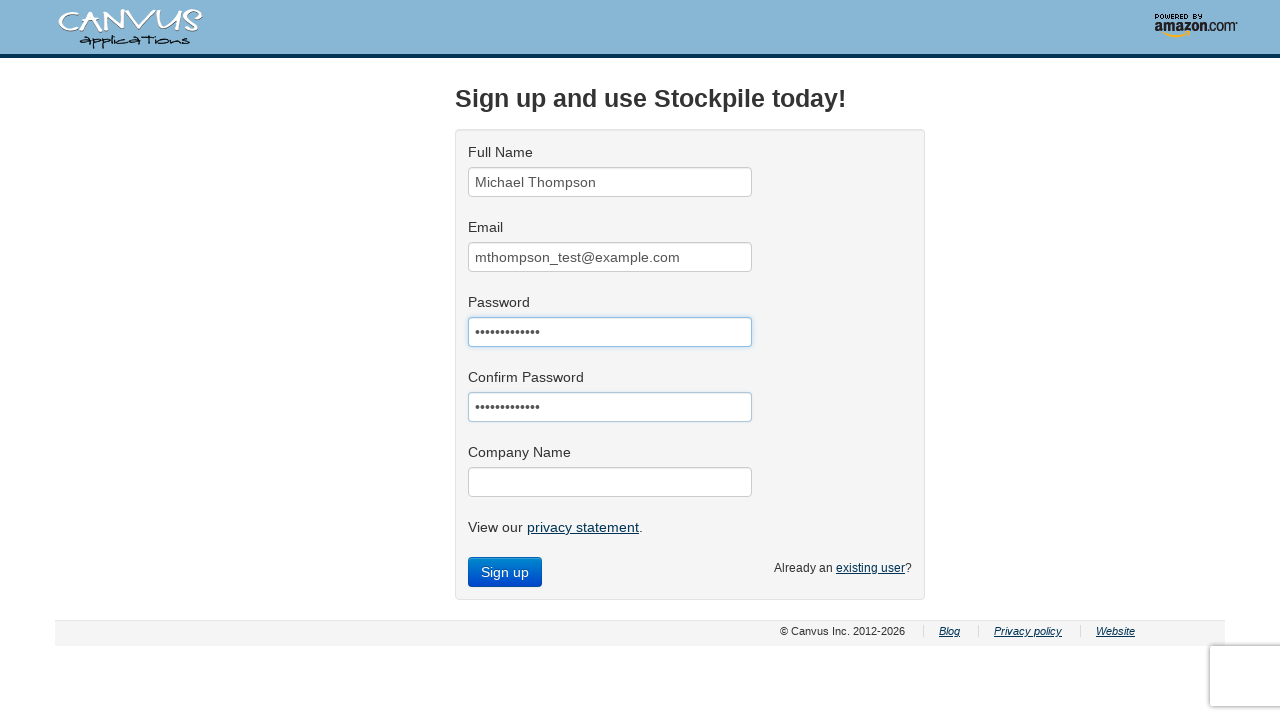

Filled company name field with 'Thompson Consulting Inc' on #company_name
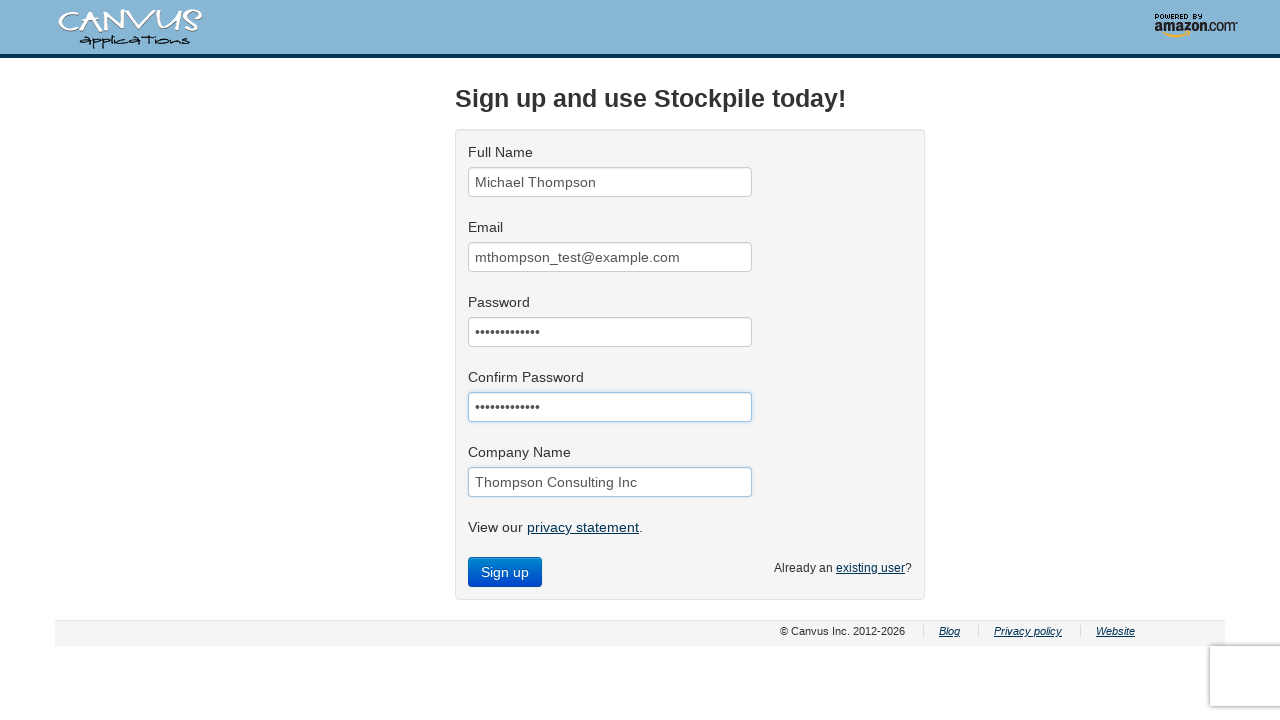

Clicked Sign Up button to submit registration form at (505, 572) on .submit.btn.btn-primary
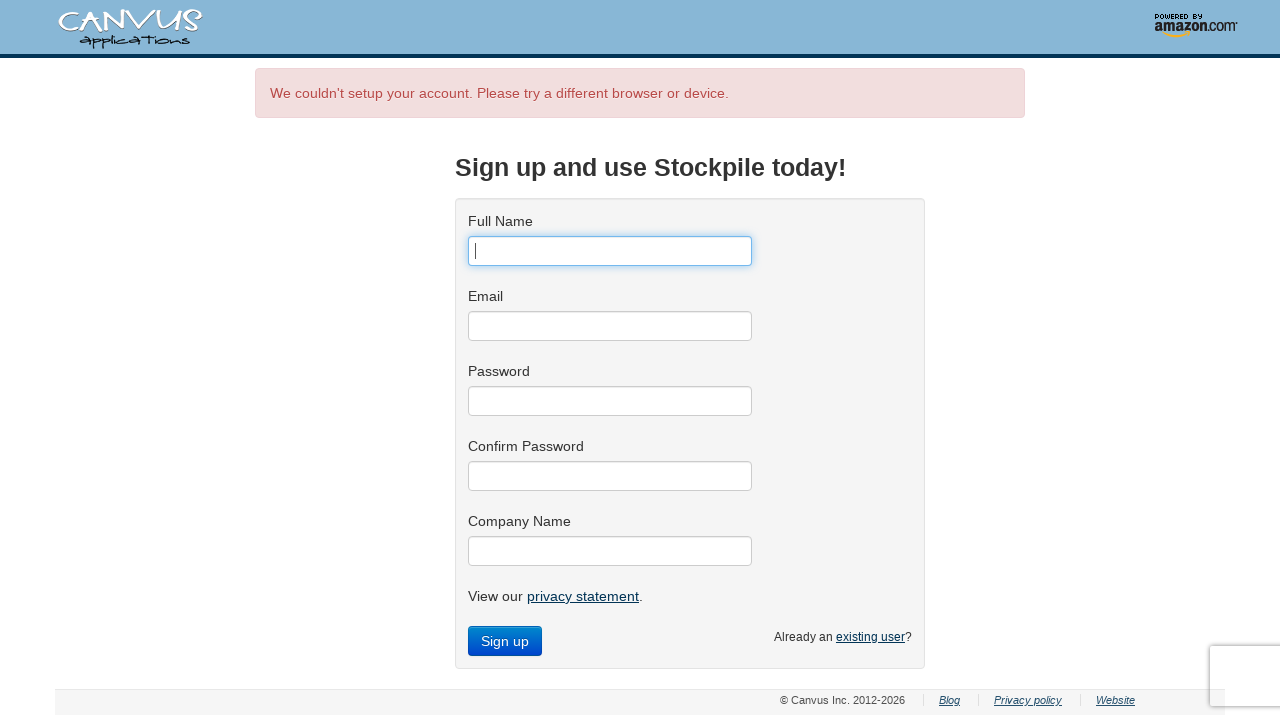

Error message alert element loaded and visible
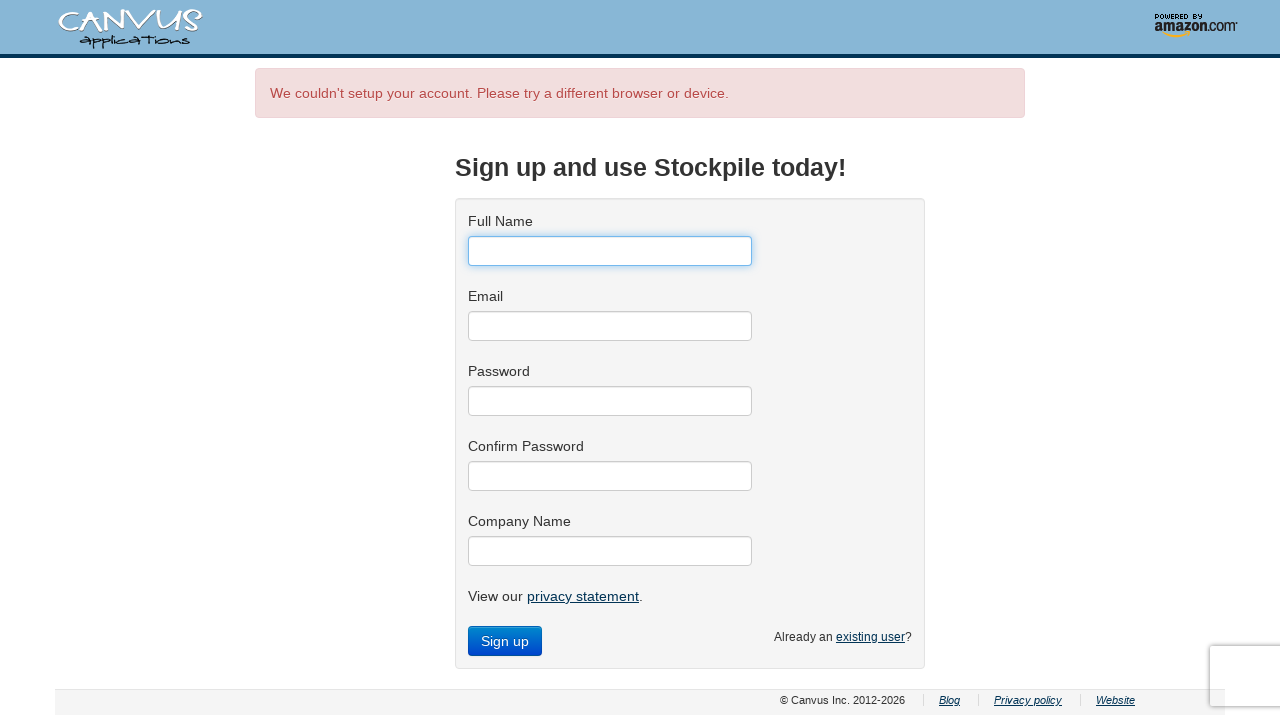

Extracted error message text from alert
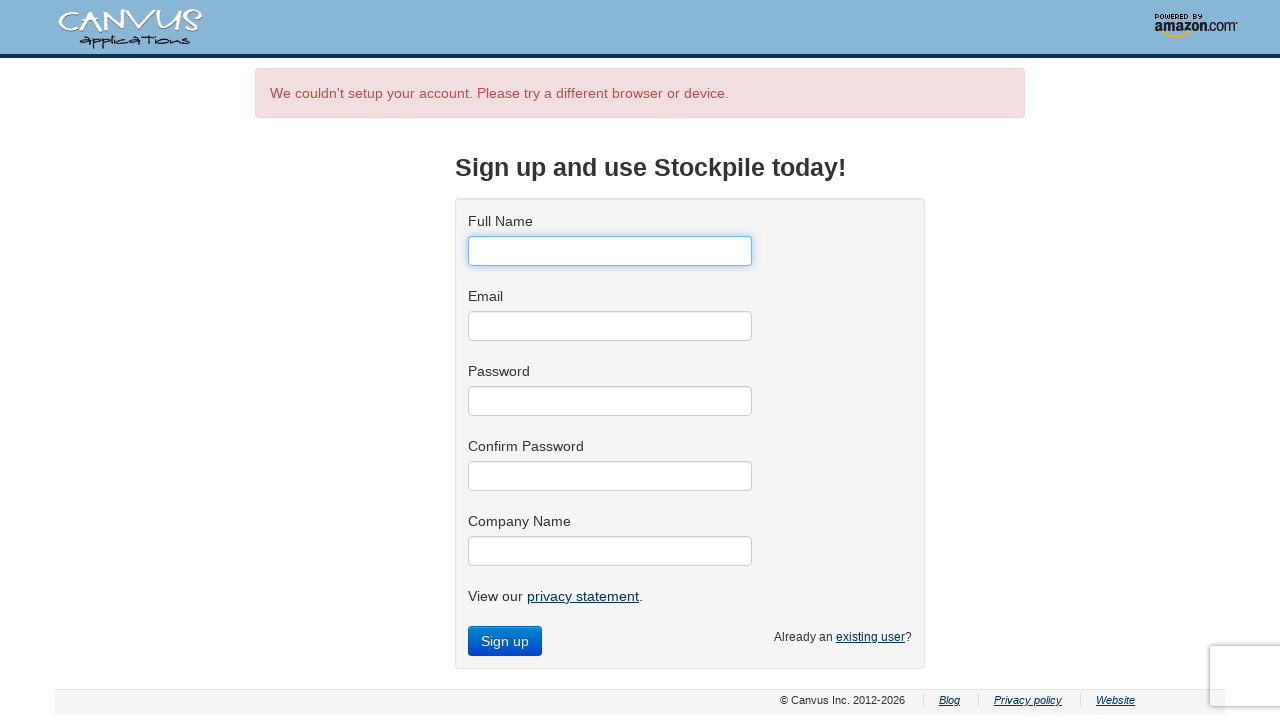

Verified error message matches expected text
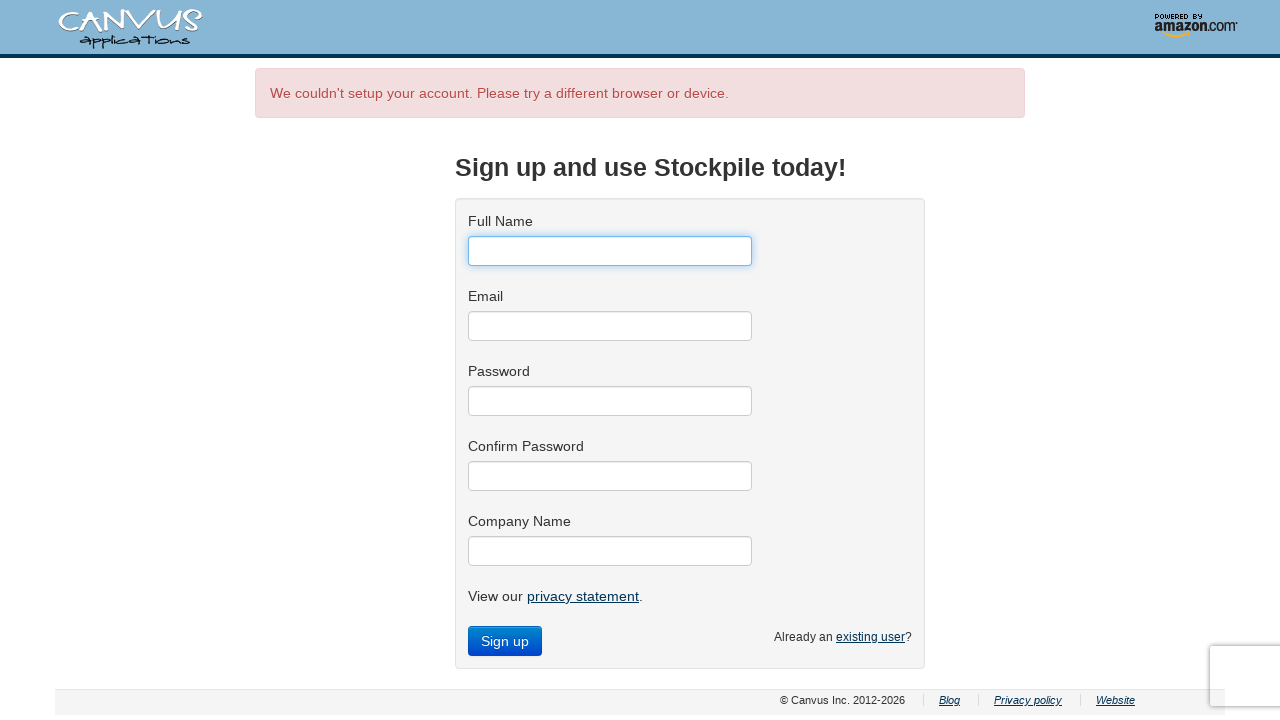

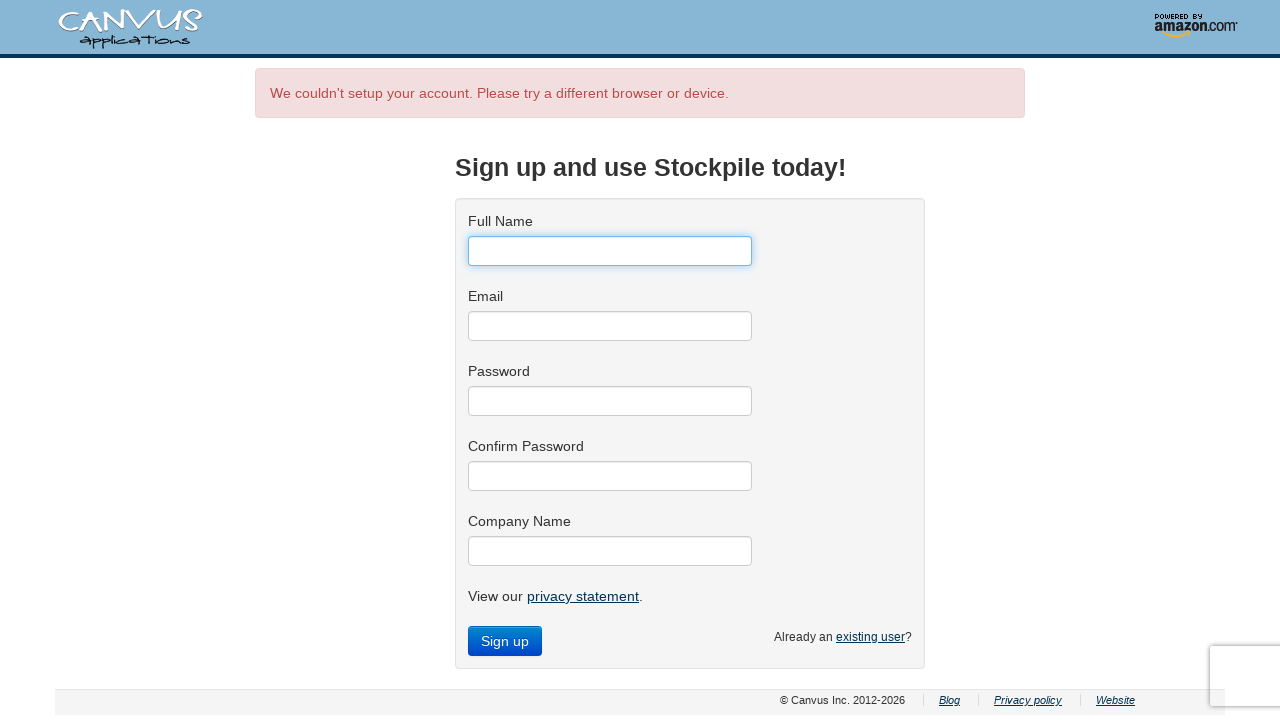